Tests date dropdown functionality by selecting year, month, and day from separate dropdowns and verifying the selections

Starting URL: https://practice.cydeo.com/dropdown

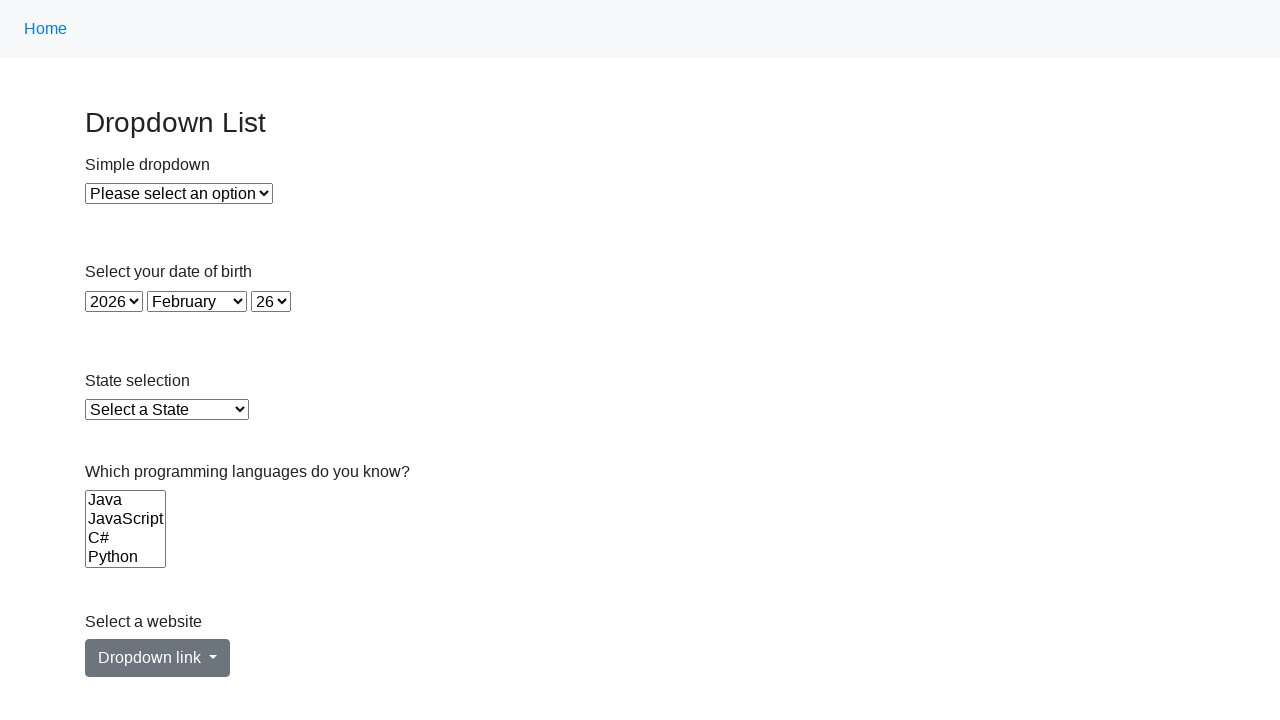

Selected year 1933 from year dropdown on select#year
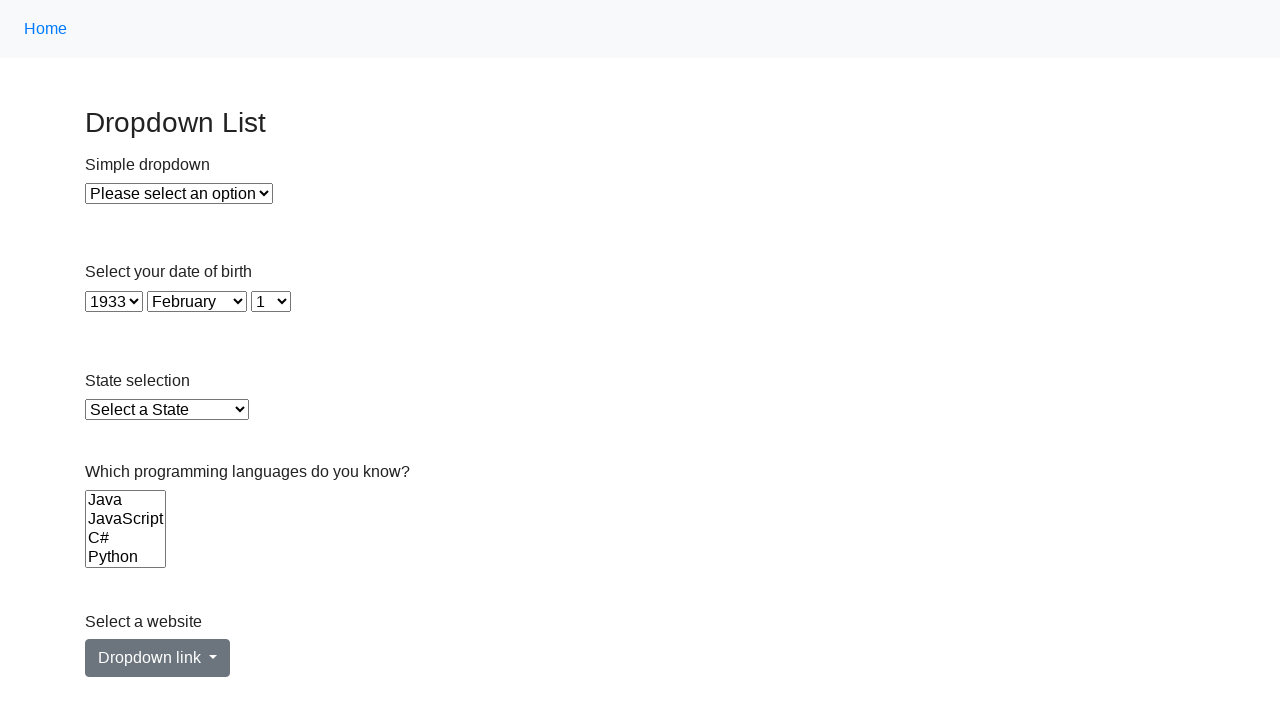

Selected December (value 11) from month dropdown on select#month
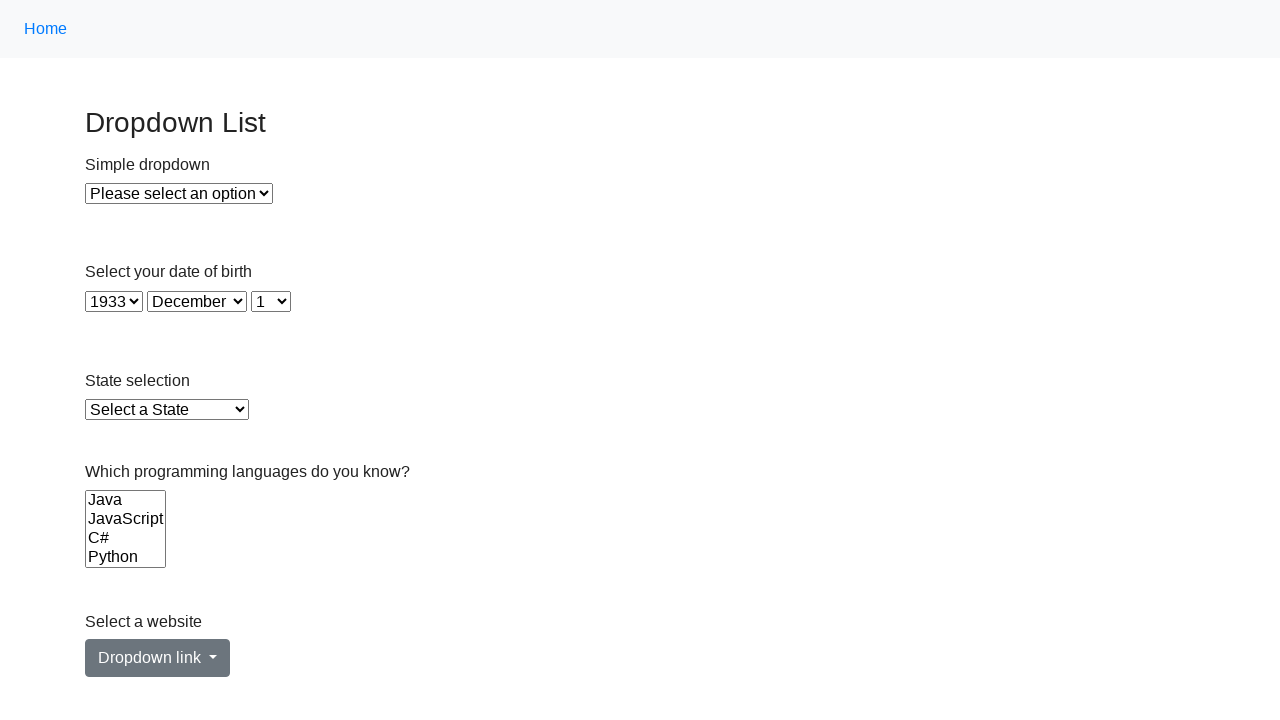

Selected day 4 (index 3) from day dropdown on select#day
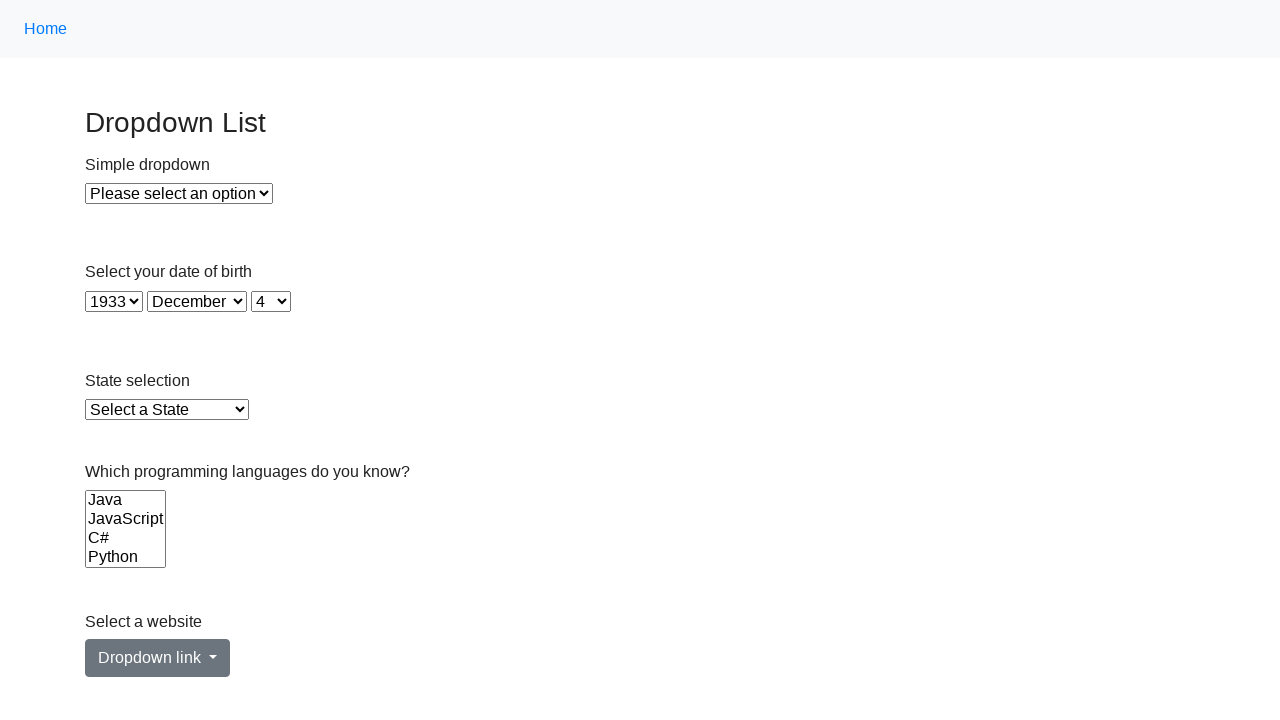

Verified year selection is 1933
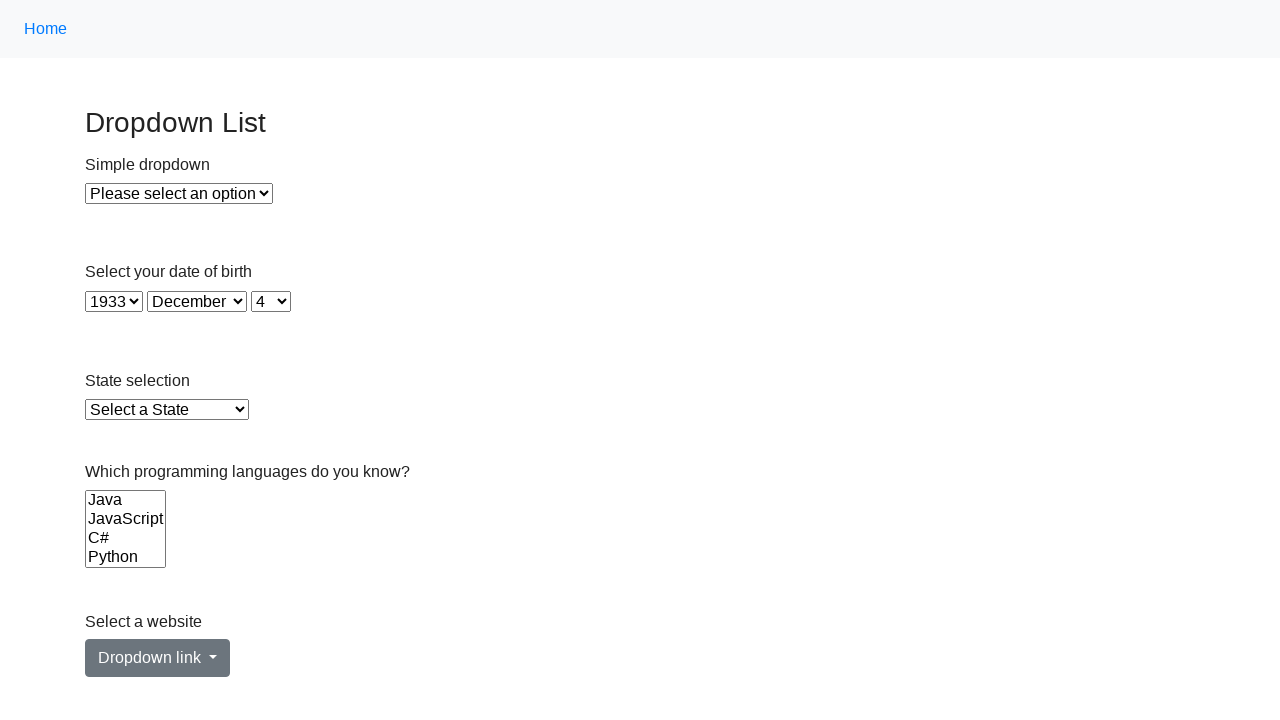

Verified month selection is December
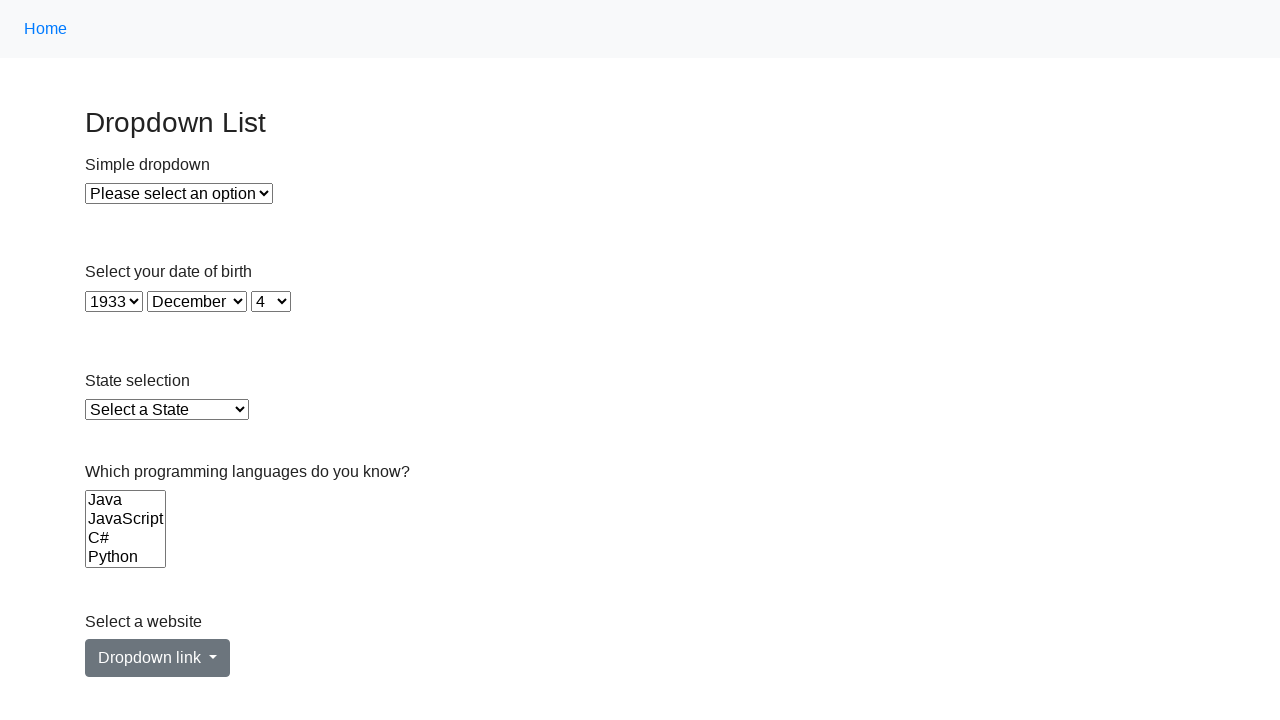

Verified day selection is 4
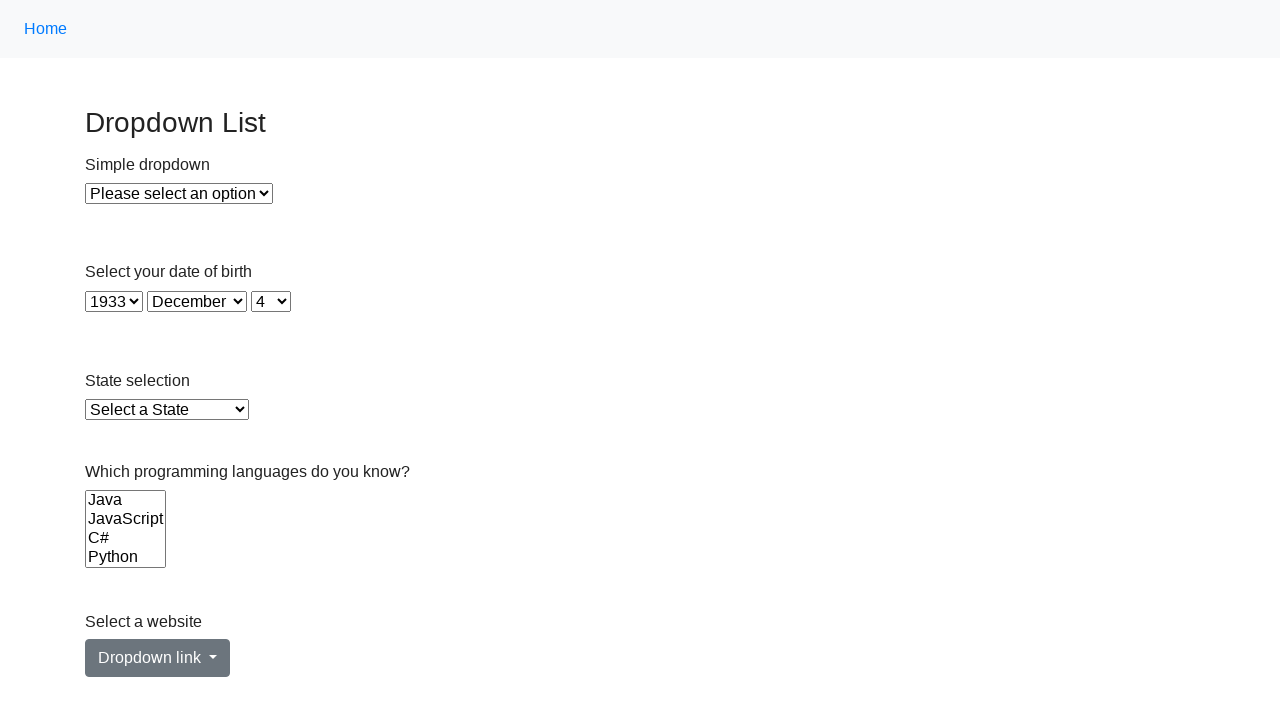

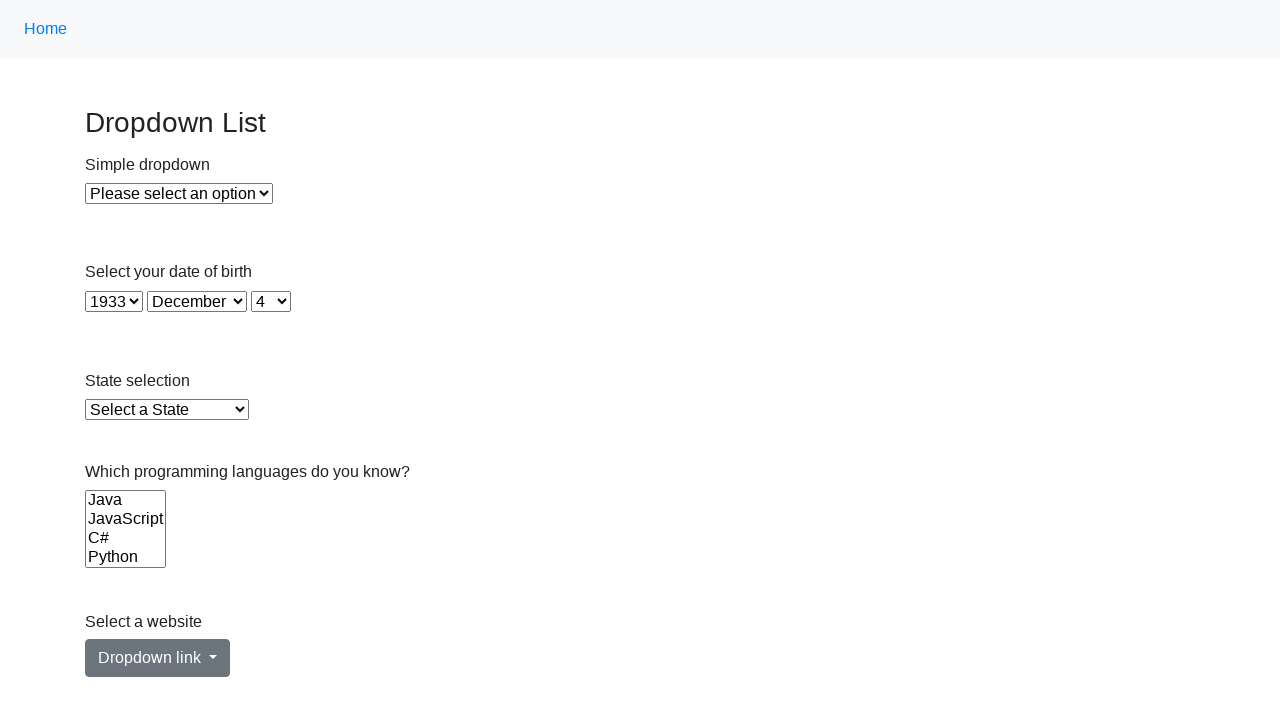